Tests various form fields including text input, password, textarea, and dropdown select, then navigates to index page and back

Starting URL: https://www.selenium.dev/selenium/web/web-form.html

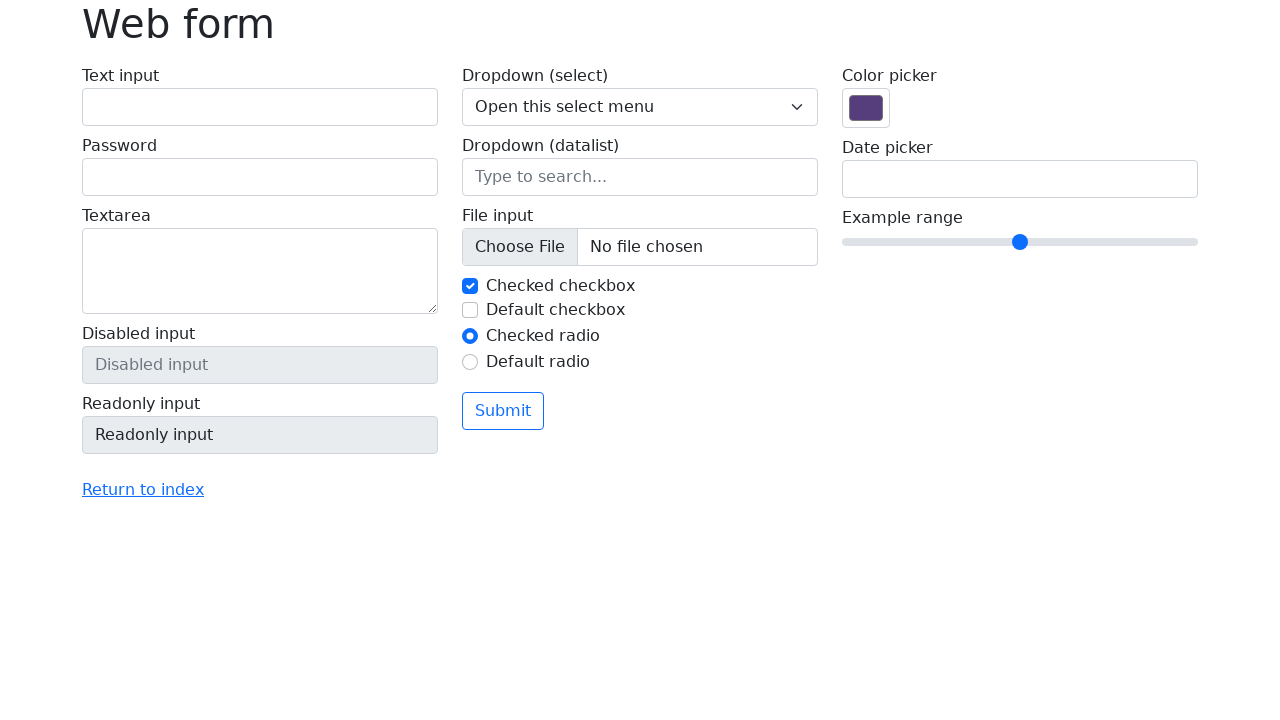

Filled text input field with 'test' on #my-text-id
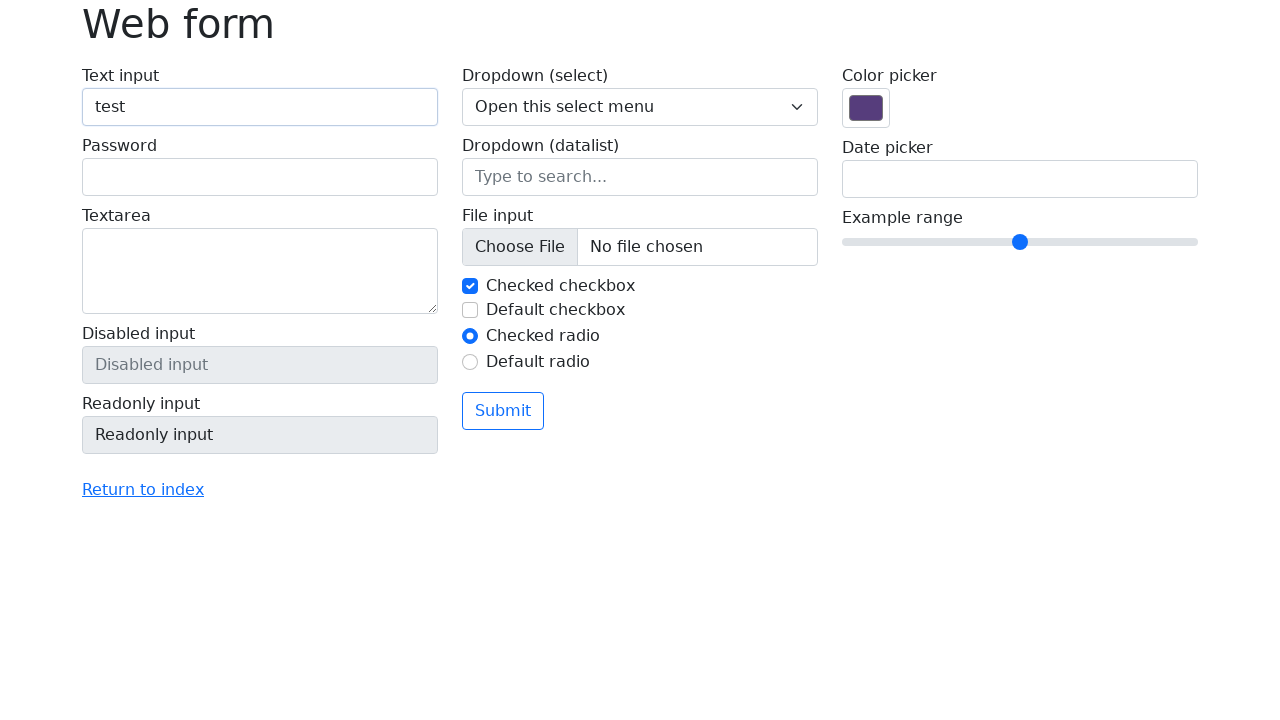

Filled password input field with '12345678' on label:nth-of-type(2) input
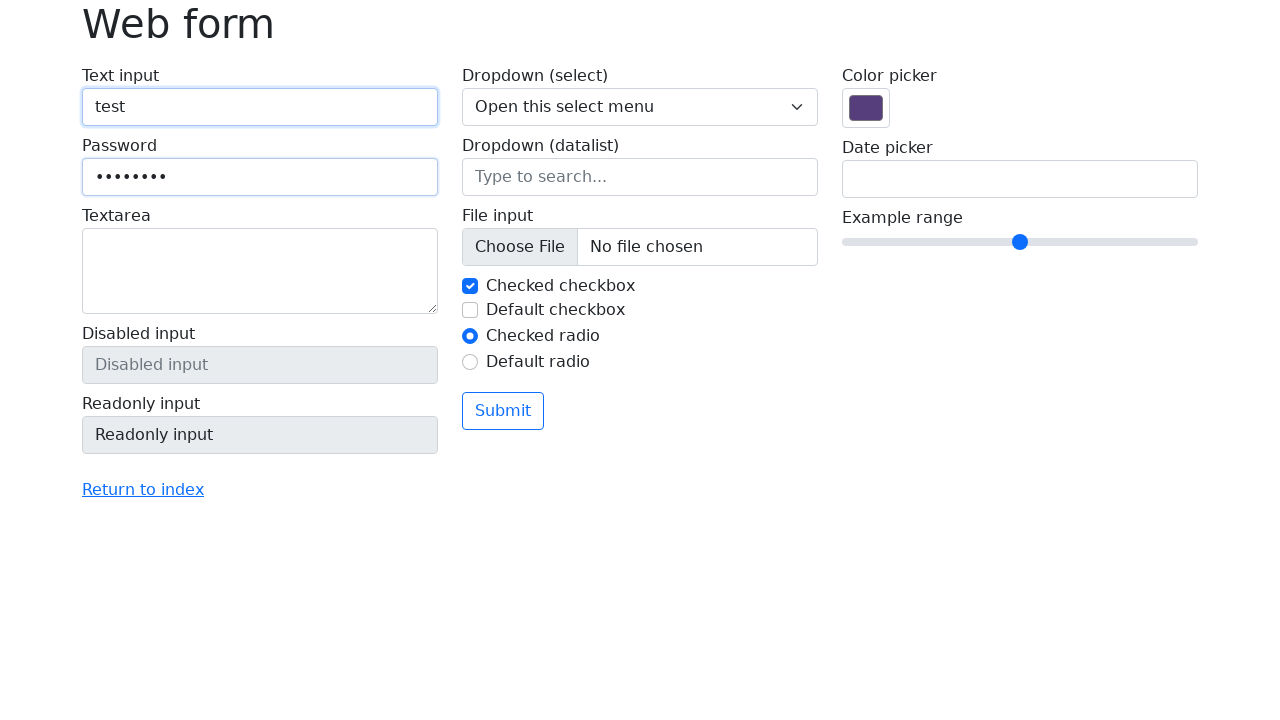

Filled textarea with 'This is a test text for text area' on label:nth-of-type(3) textarea
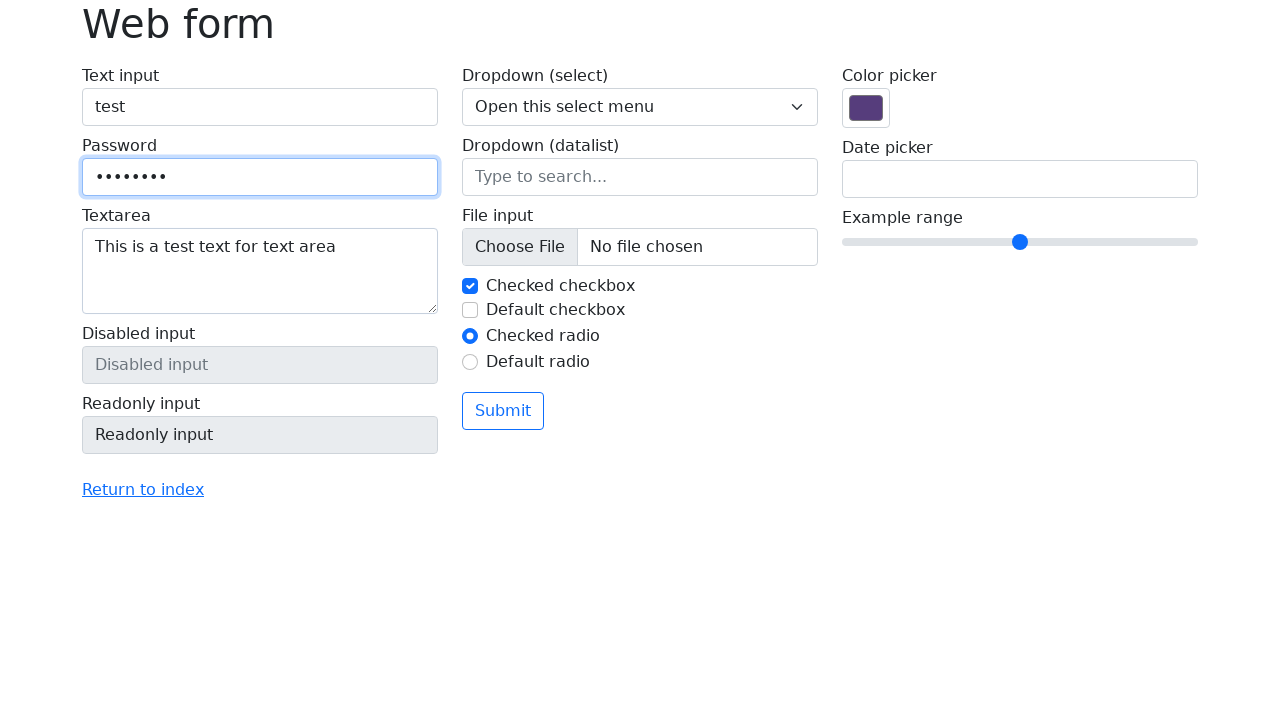

Clicked 'Return to index' link at (143, 490) on text=Return to index
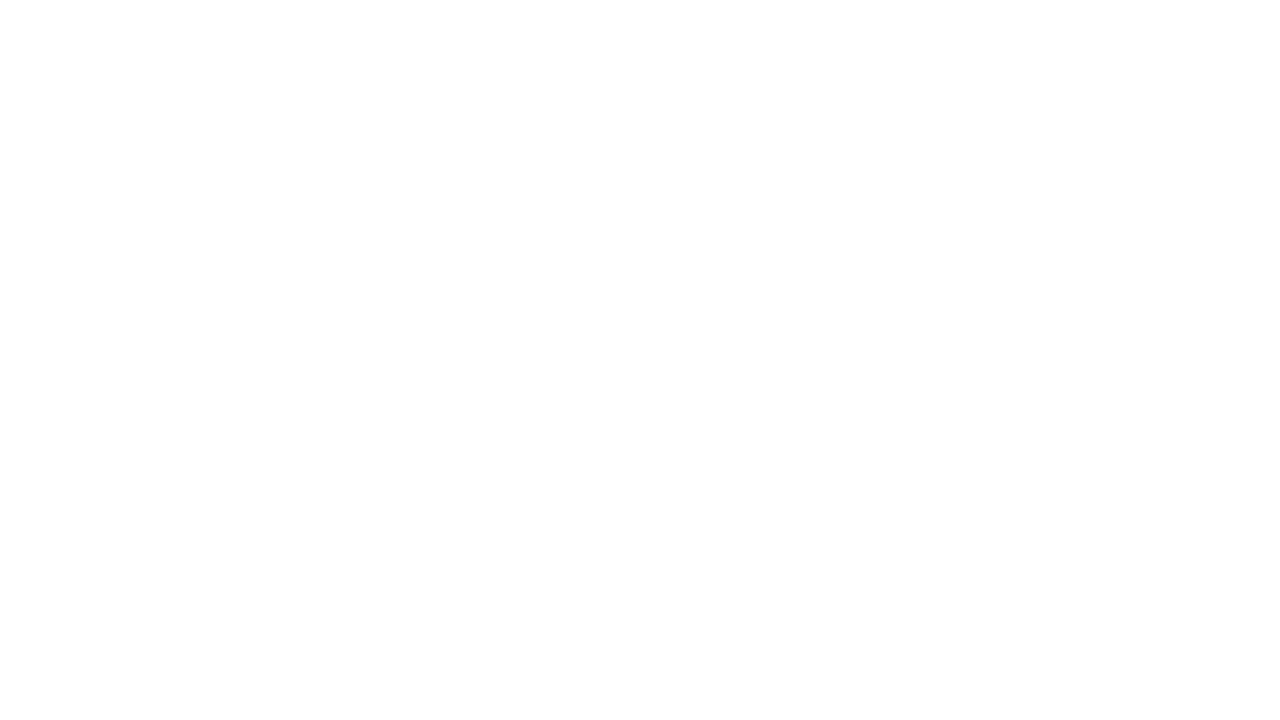

Navigated to index page
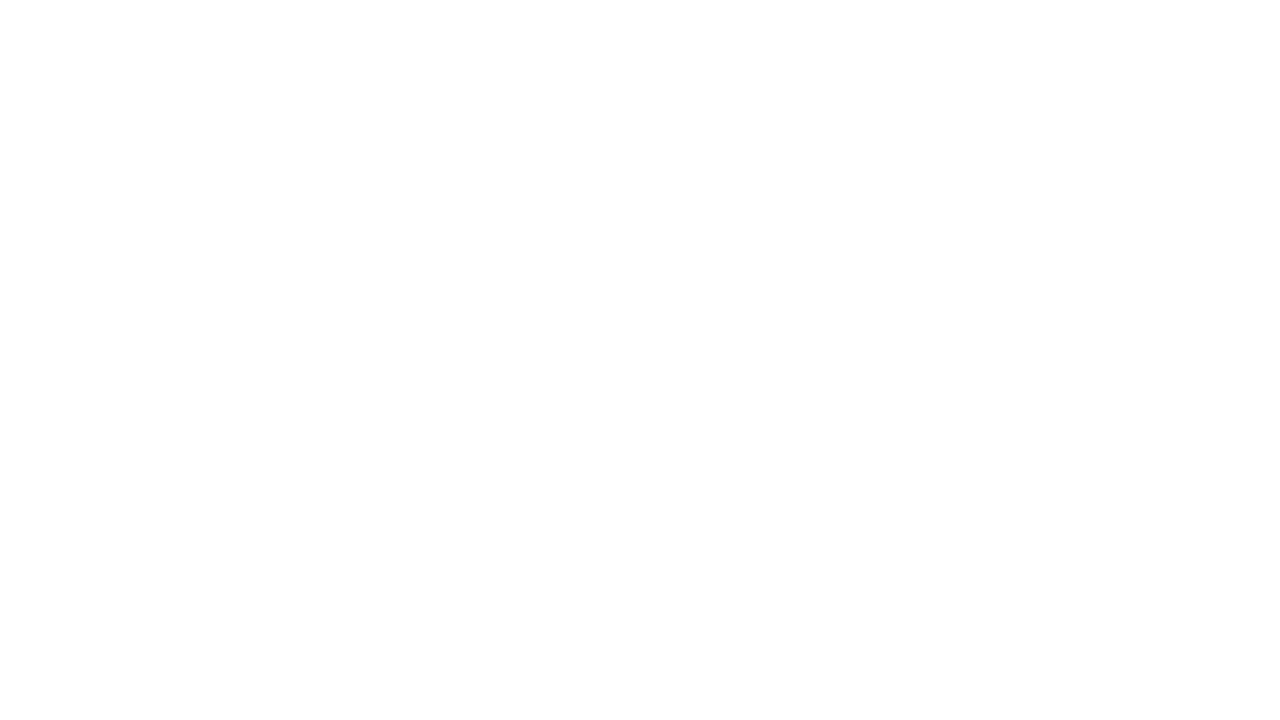

Navigated back to web form page
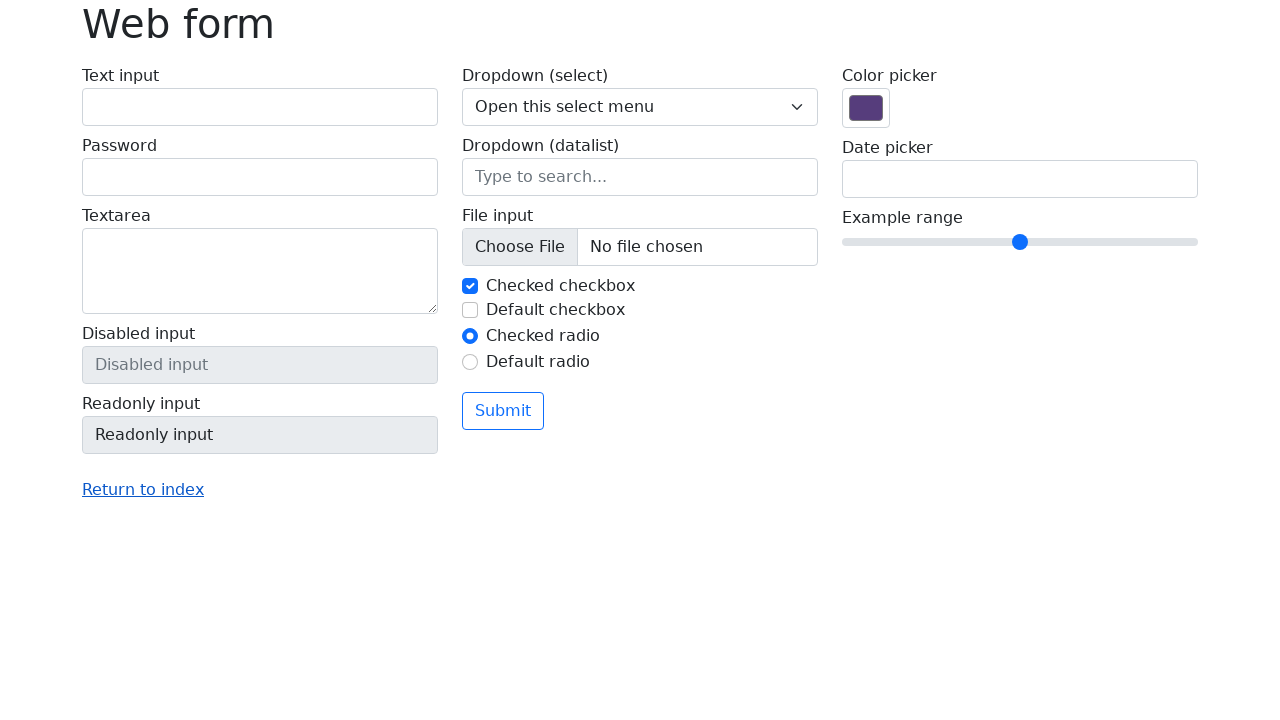

Selected option '1' from dropdown on select[name='my-select']
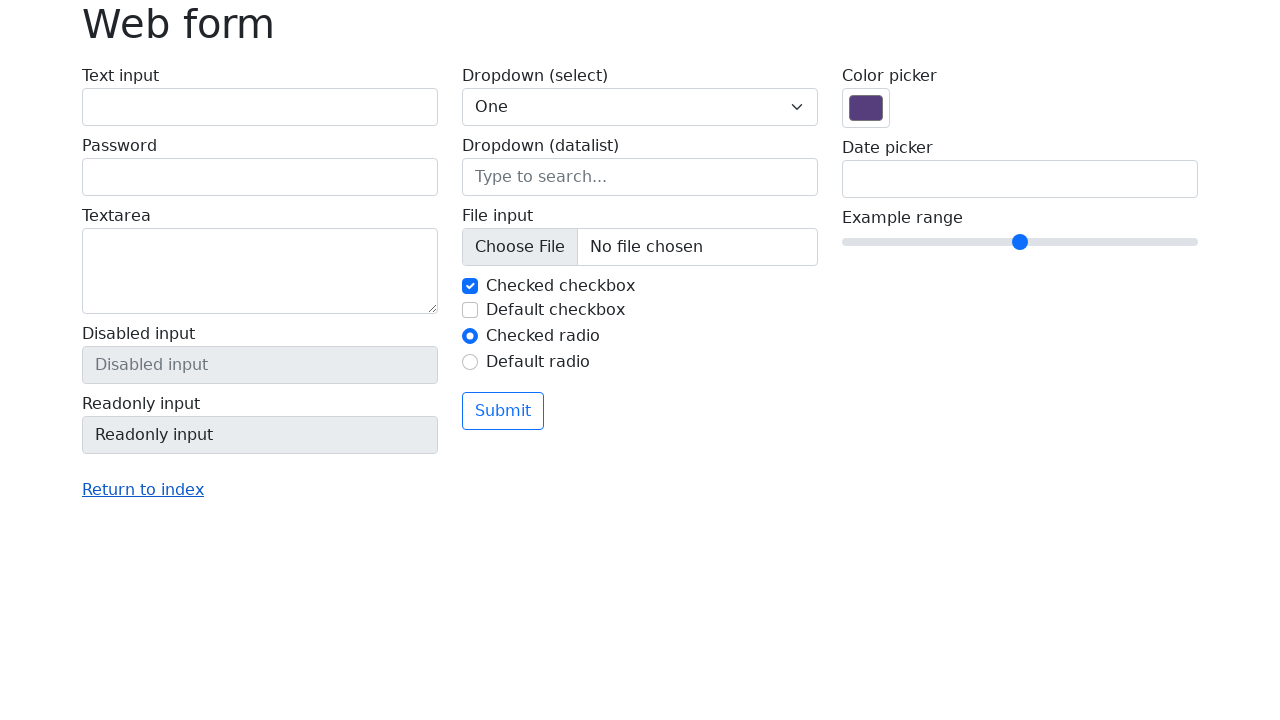

Selected option '2' from dropdown on select[name='my-select']
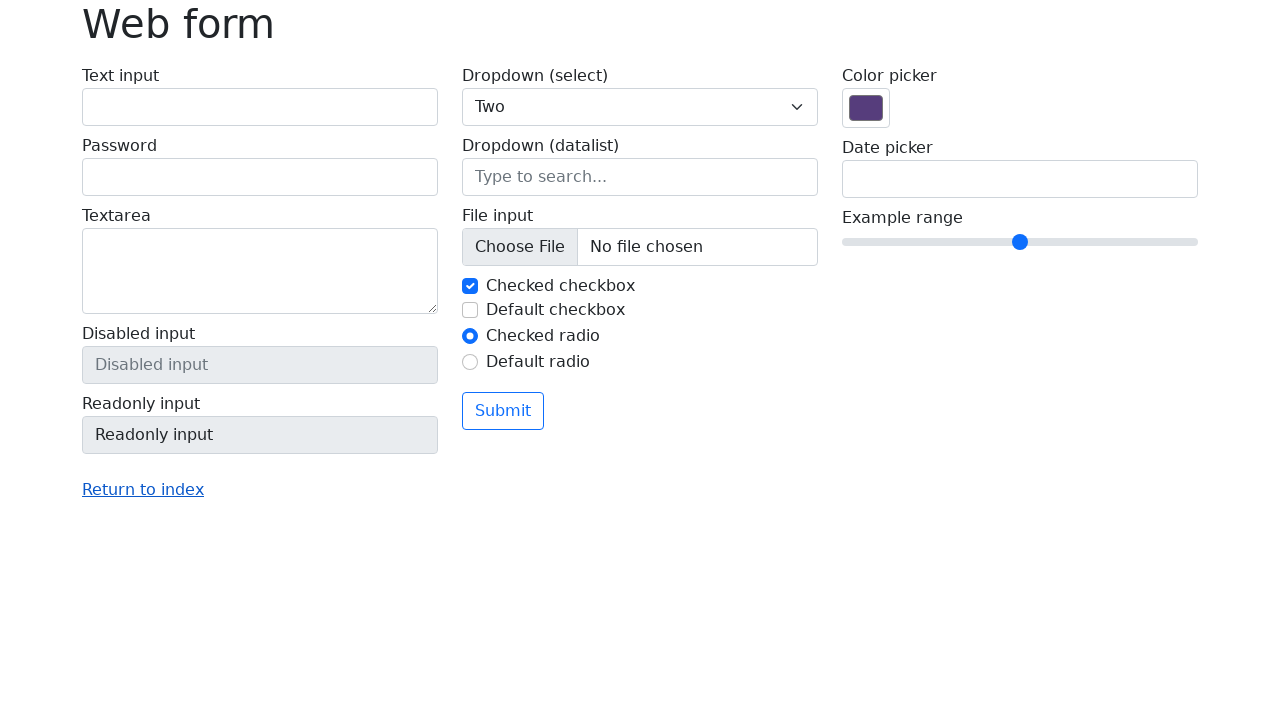

Selected option '3' from dropdown on select[name='my-select']
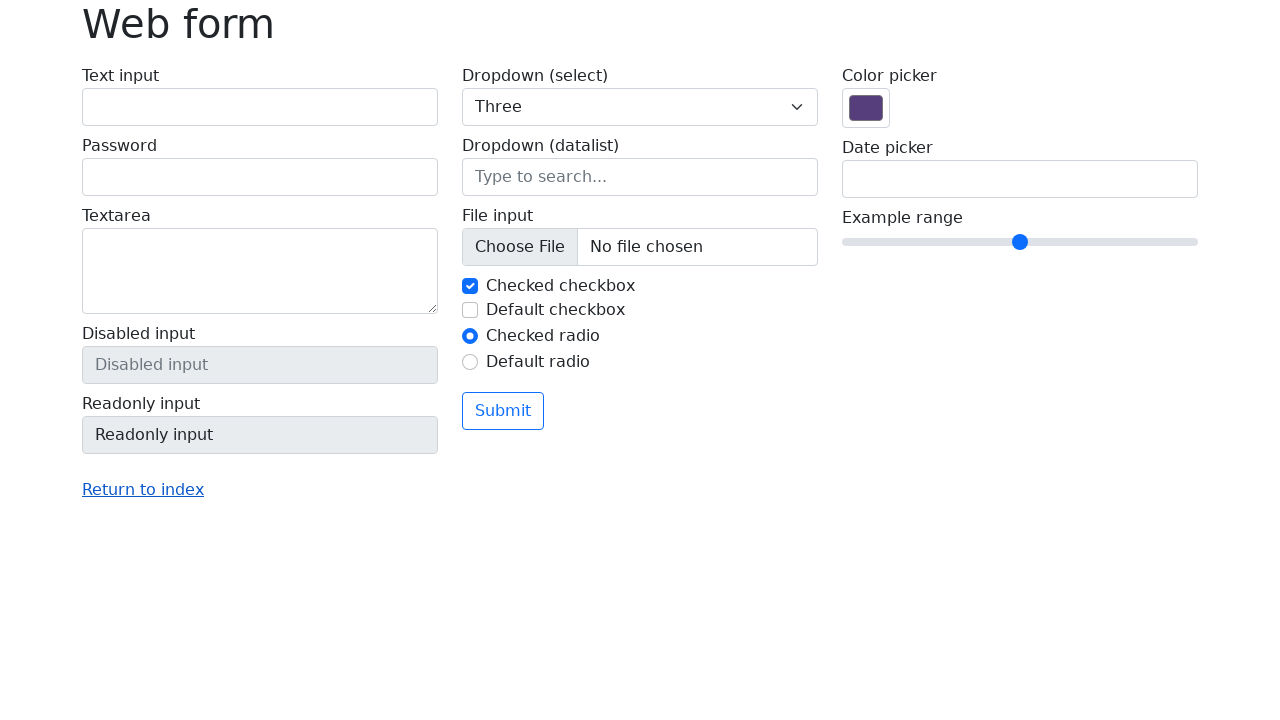

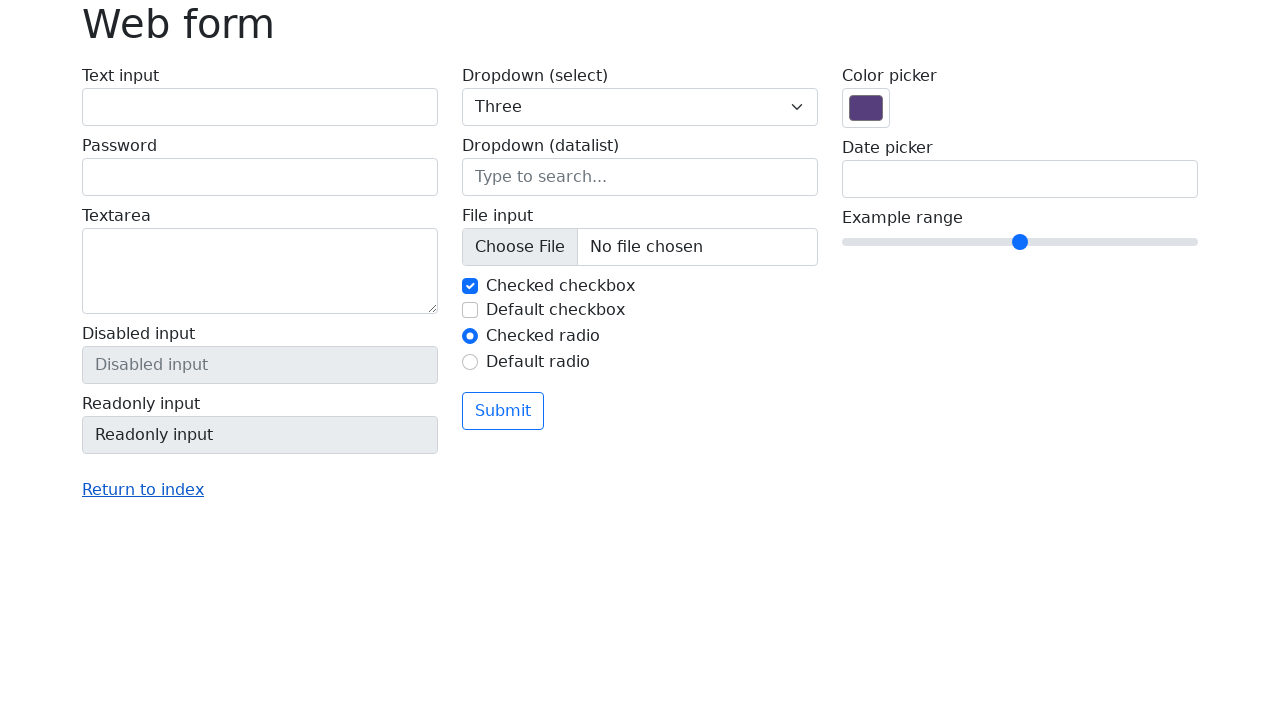